Navigates to Python.org and verifies the event widget is present and contains event listings

Starting URL: https://www.python.org/

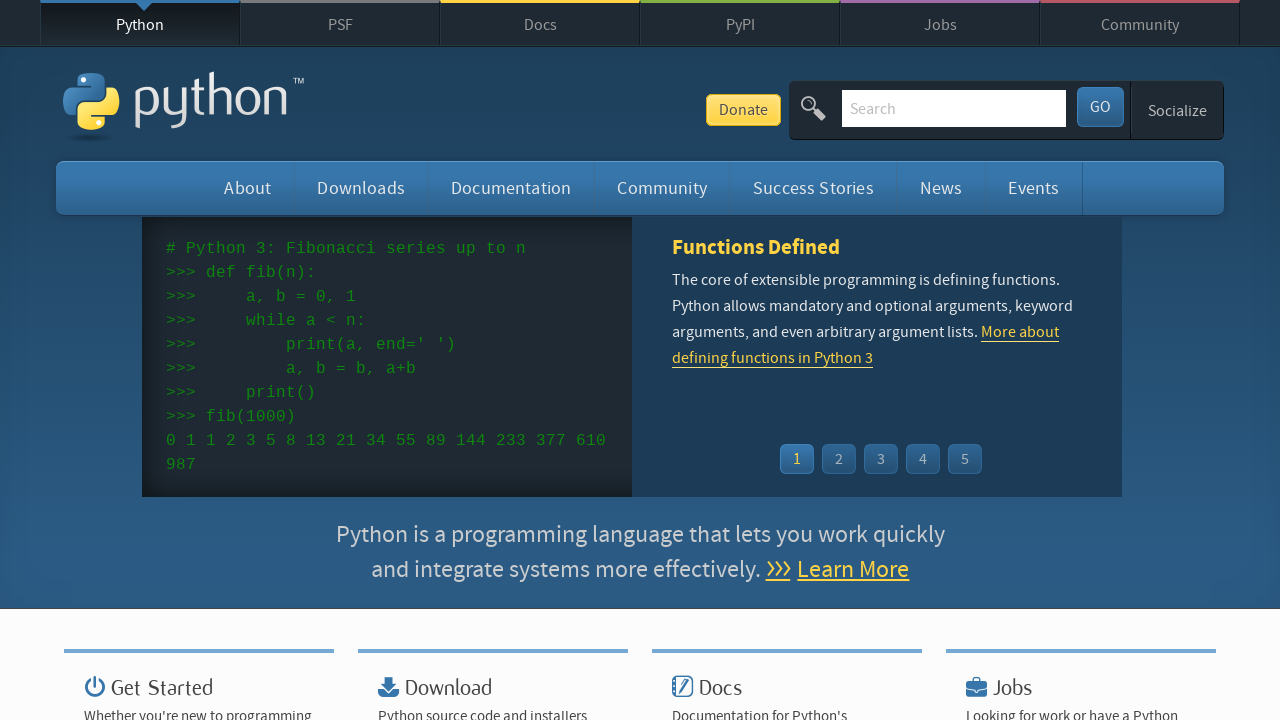

Navigated to https://www.python.org/
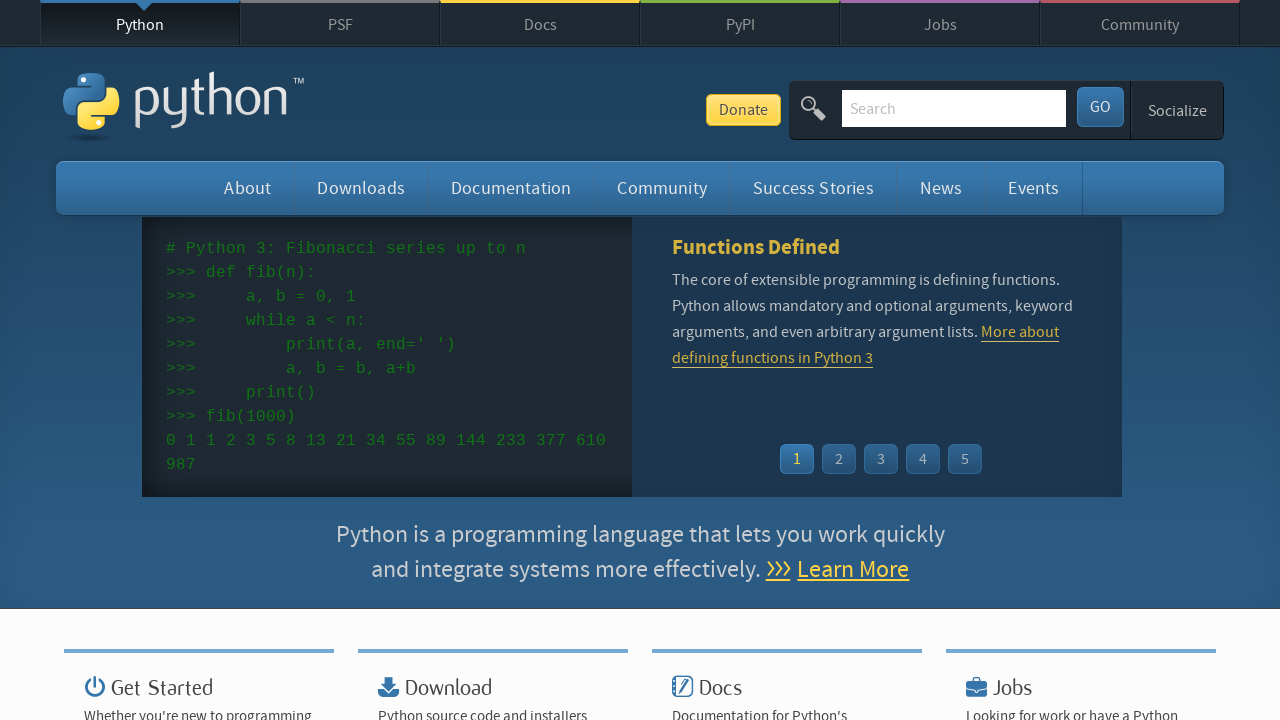

Located the event widget element
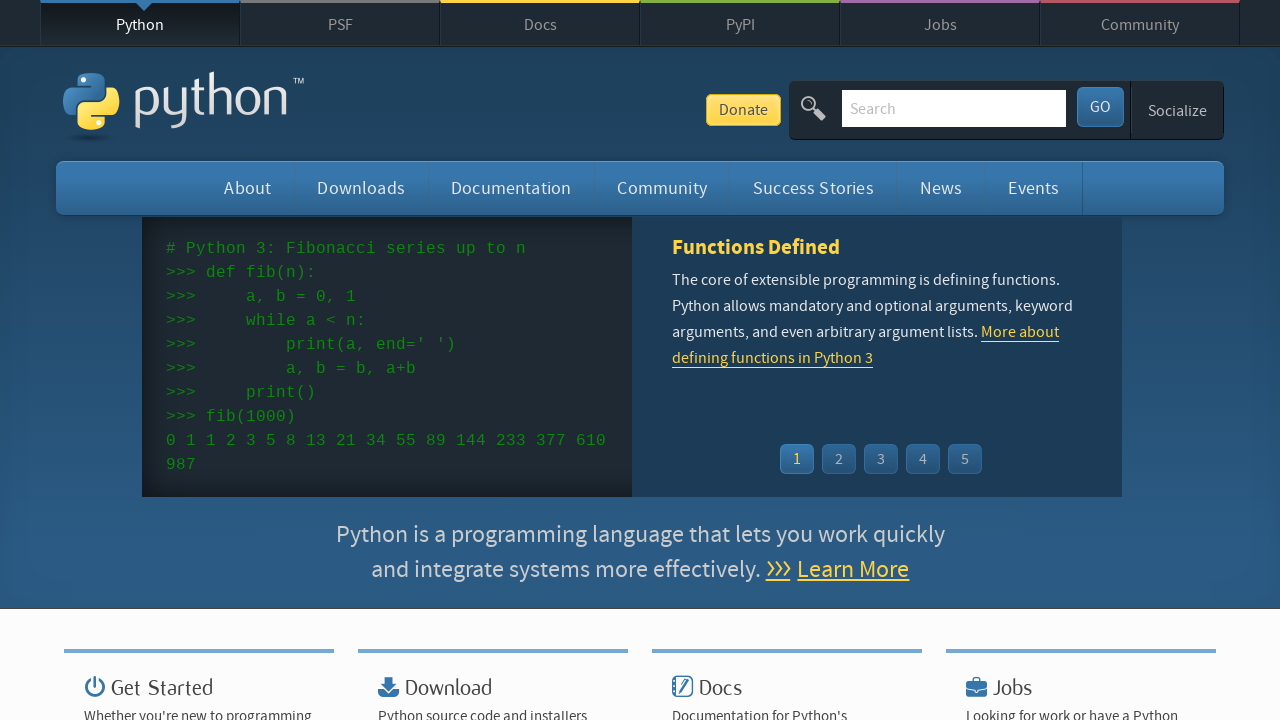

Event widget became visible and ready
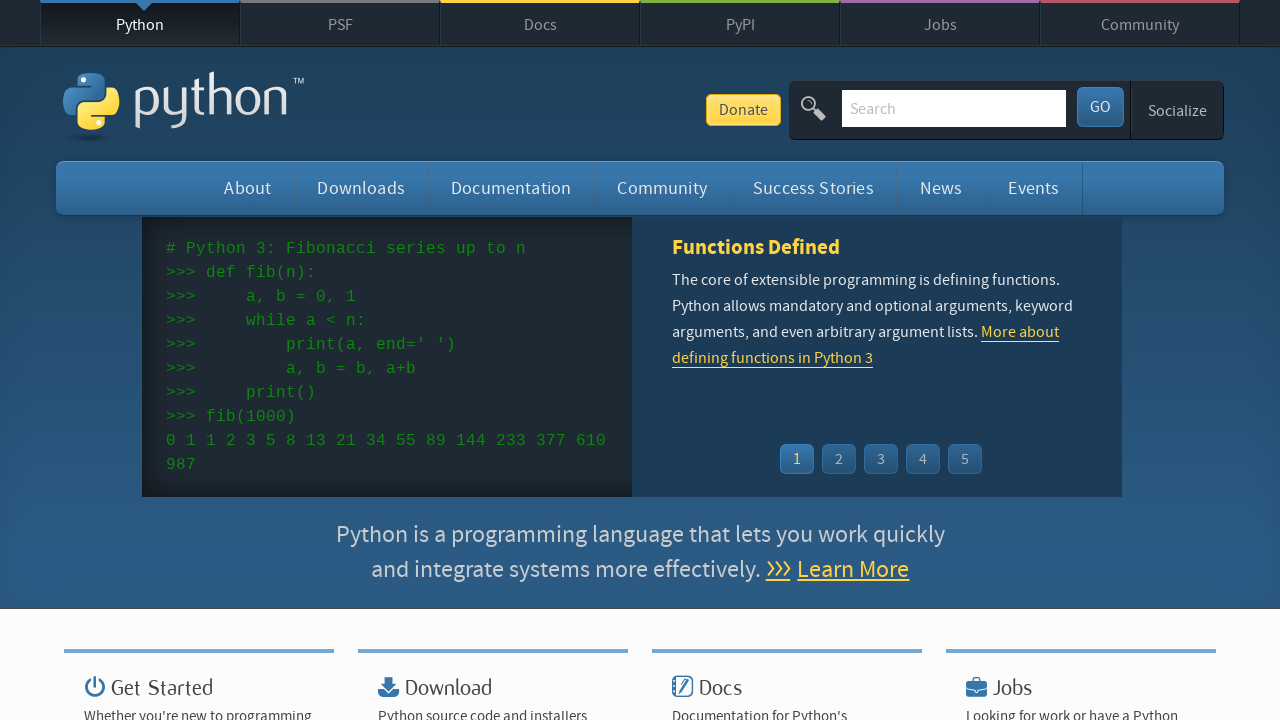

Located all event items (li elements) in the event widget
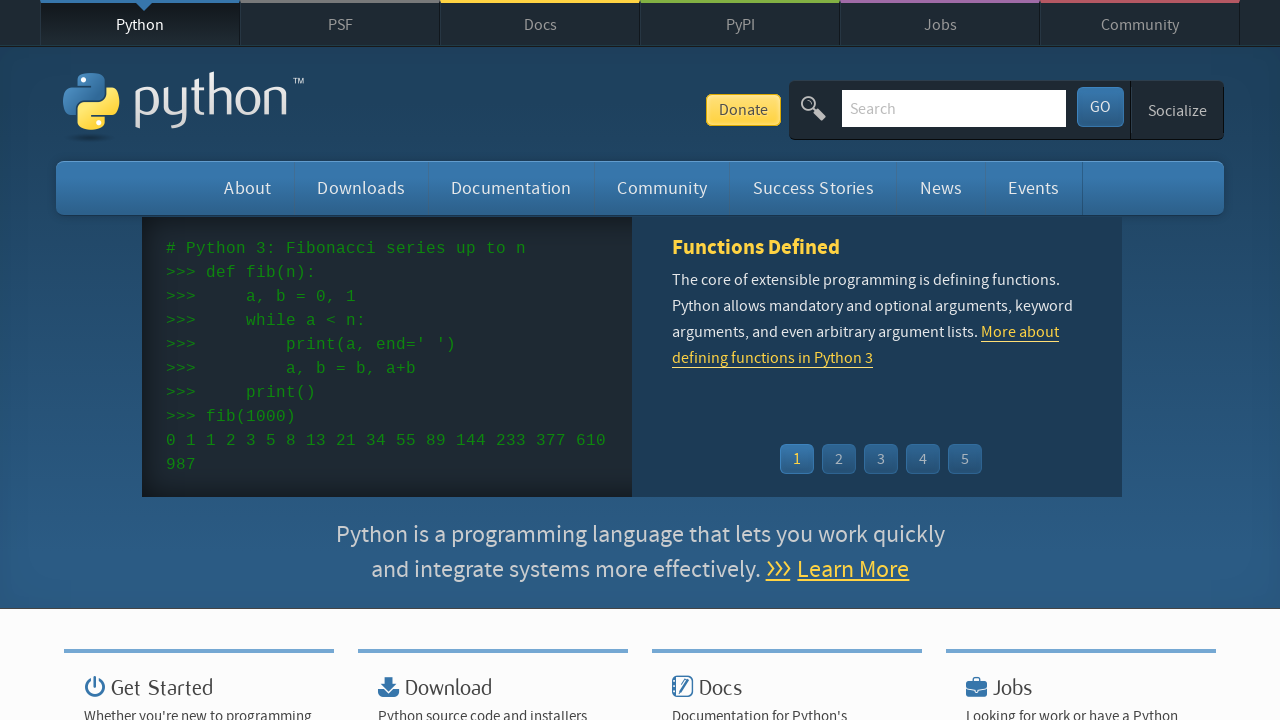

Verified that event widget contains at least one event listing
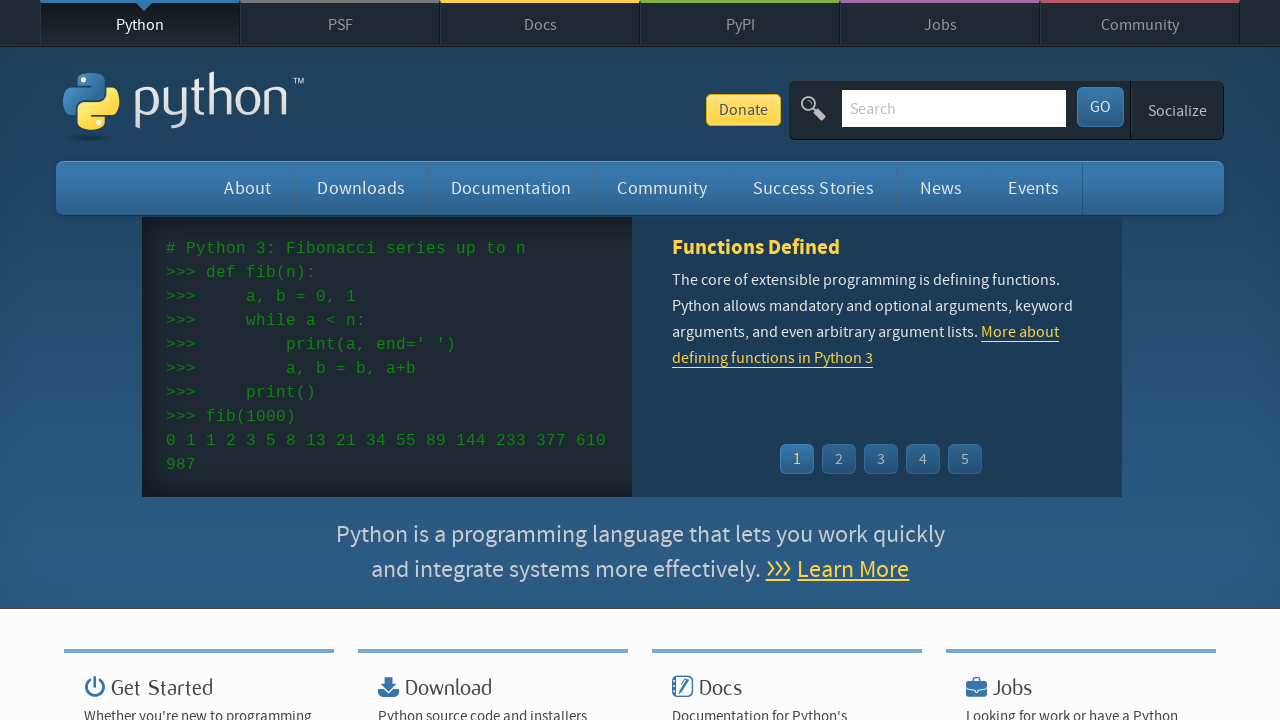

Located the first event in the event widget
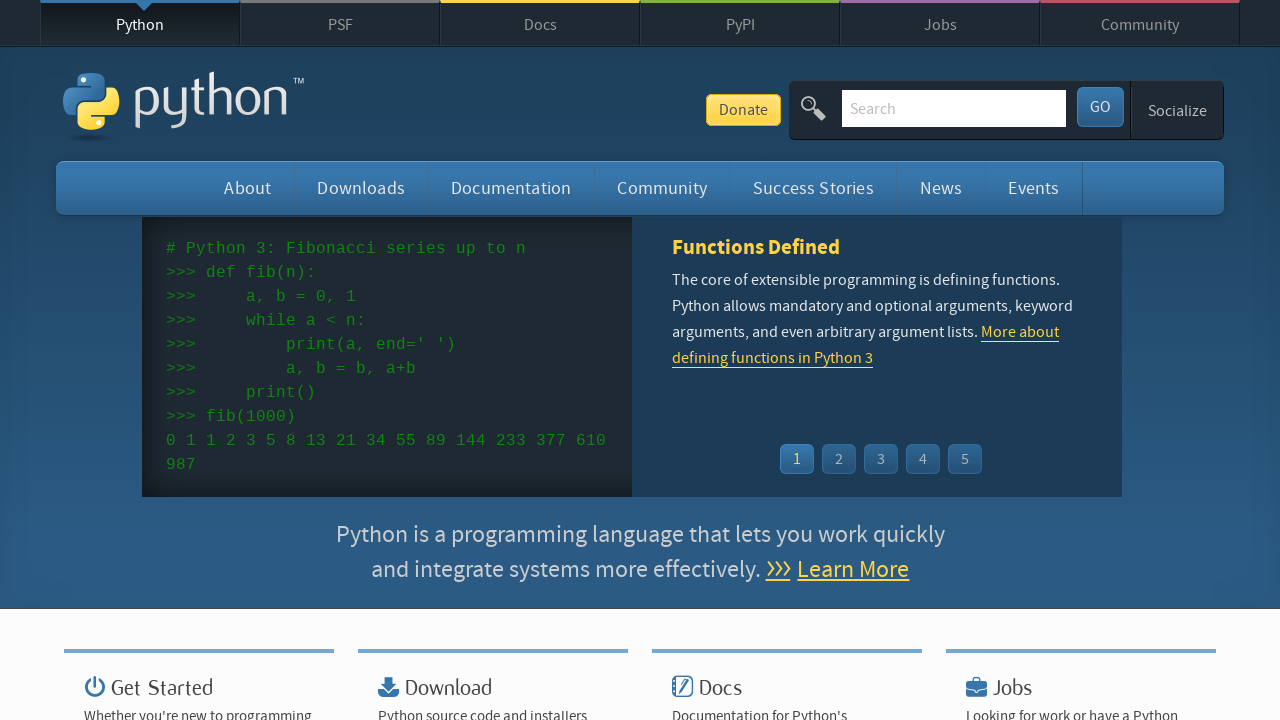

First event element became visible and ready
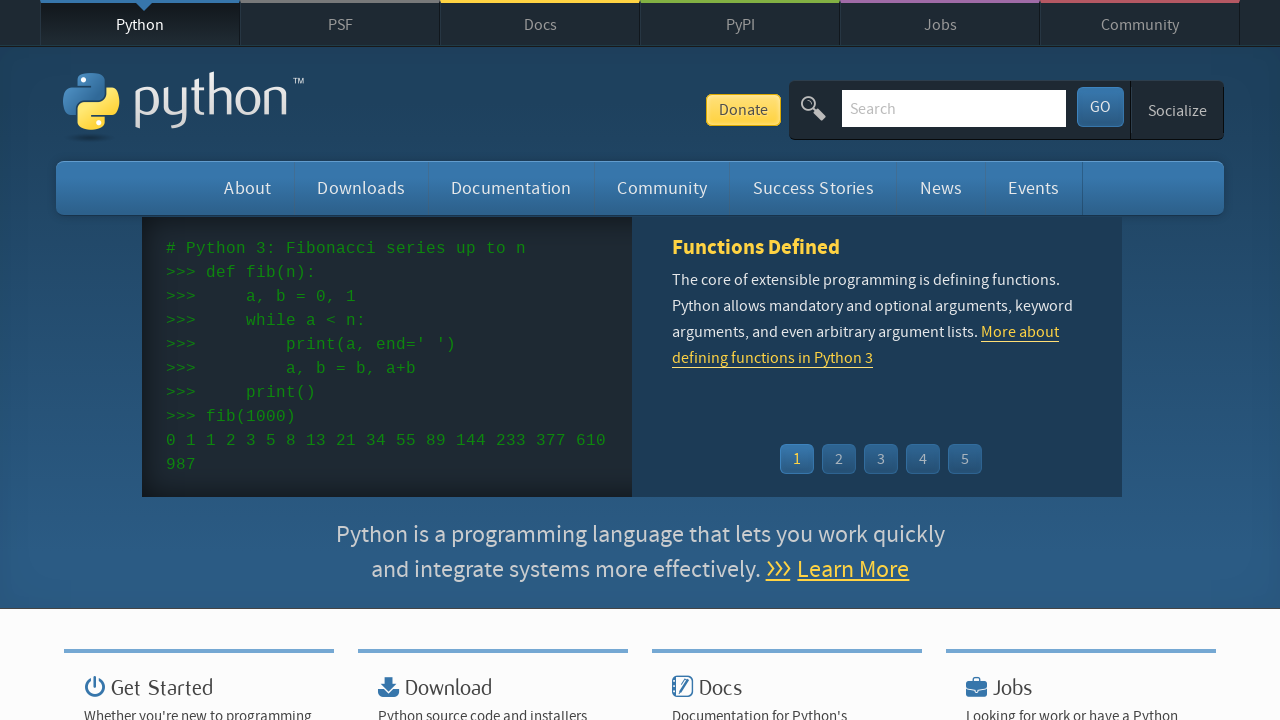

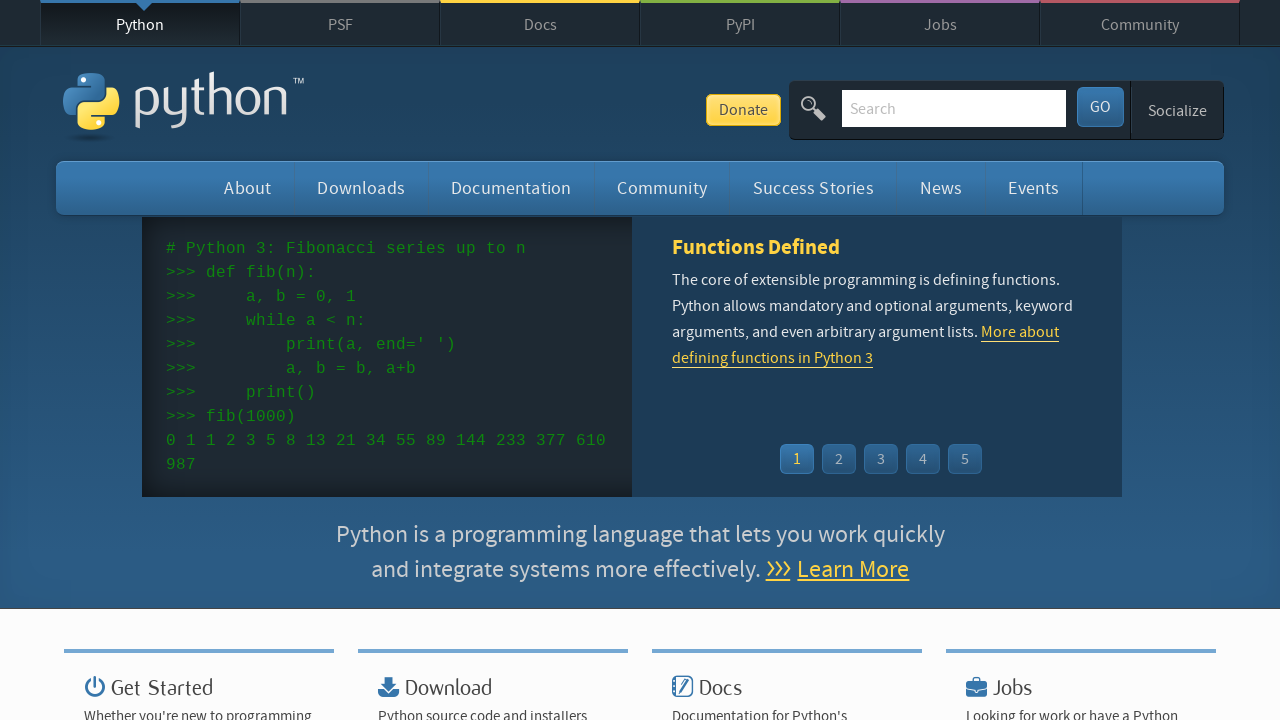